Tests sorting the Due column in ascending order using semantic class attributes on the second table for better locator support

Starting URL: http://the-internet.herokuapp.com/tables

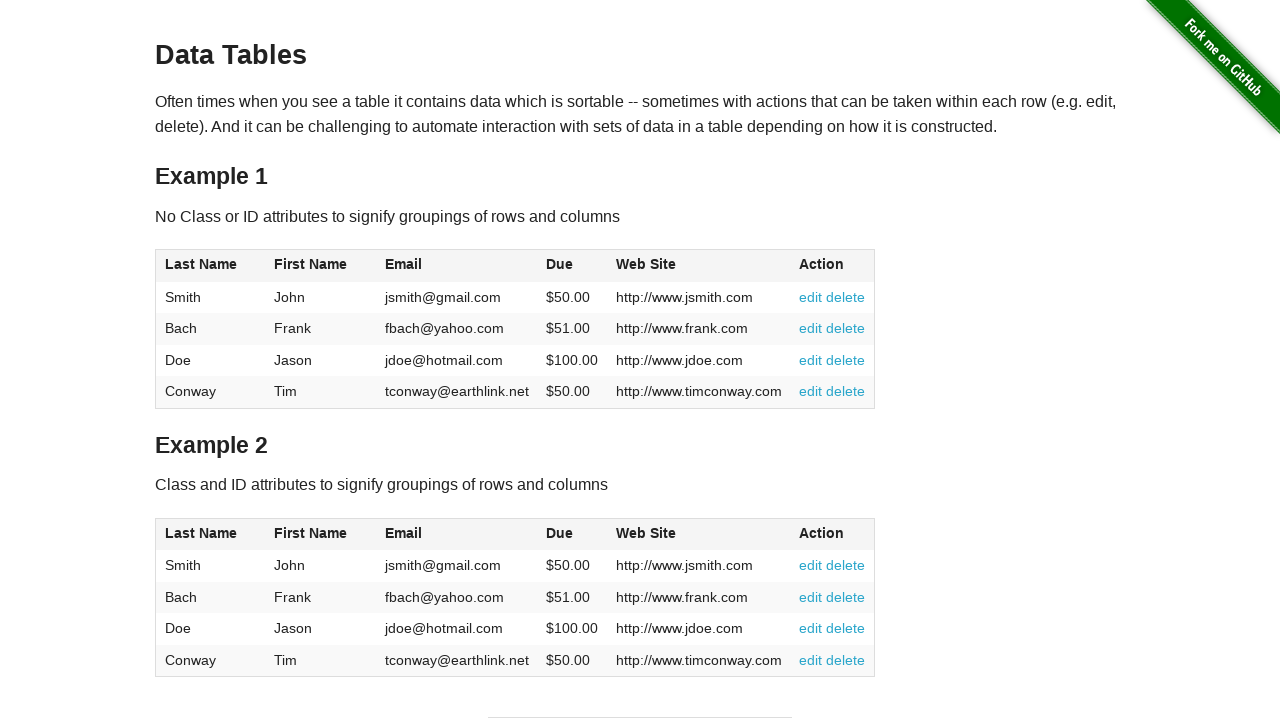

Clicked Due column header in second table to sort at (560, 533) on #table2 thead .dues
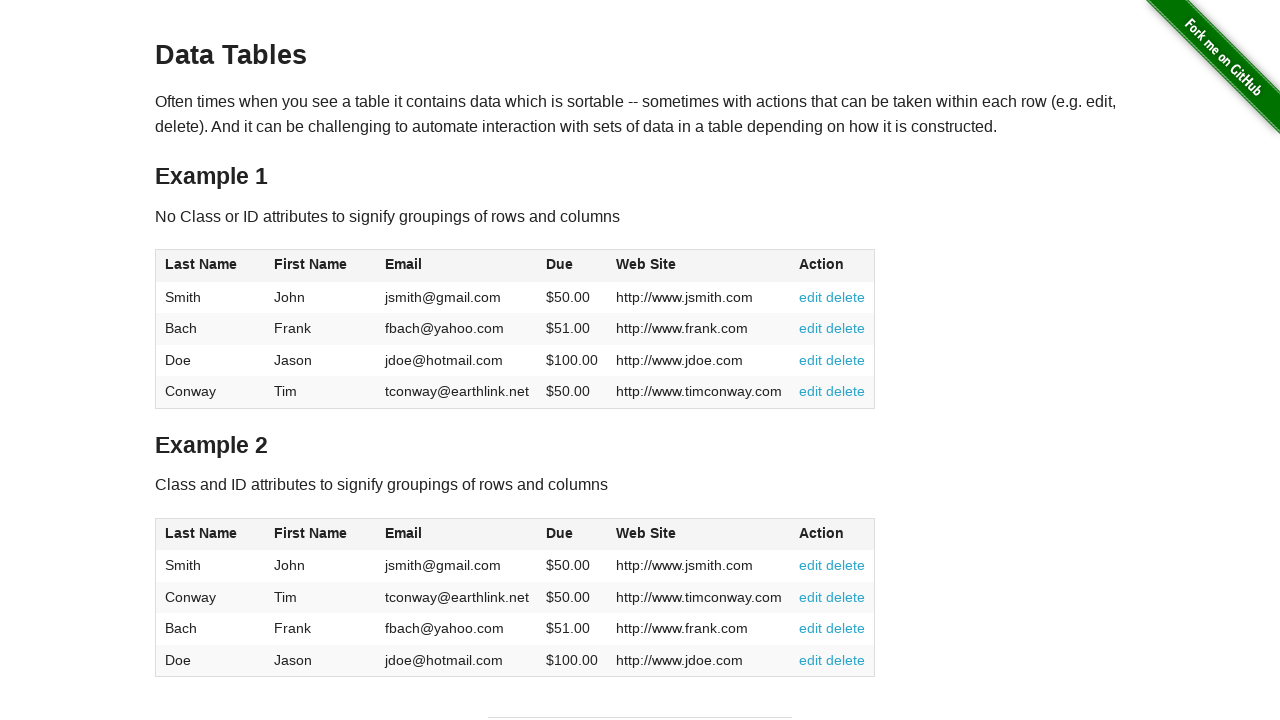

Due column data loaded in table body, sorting completed
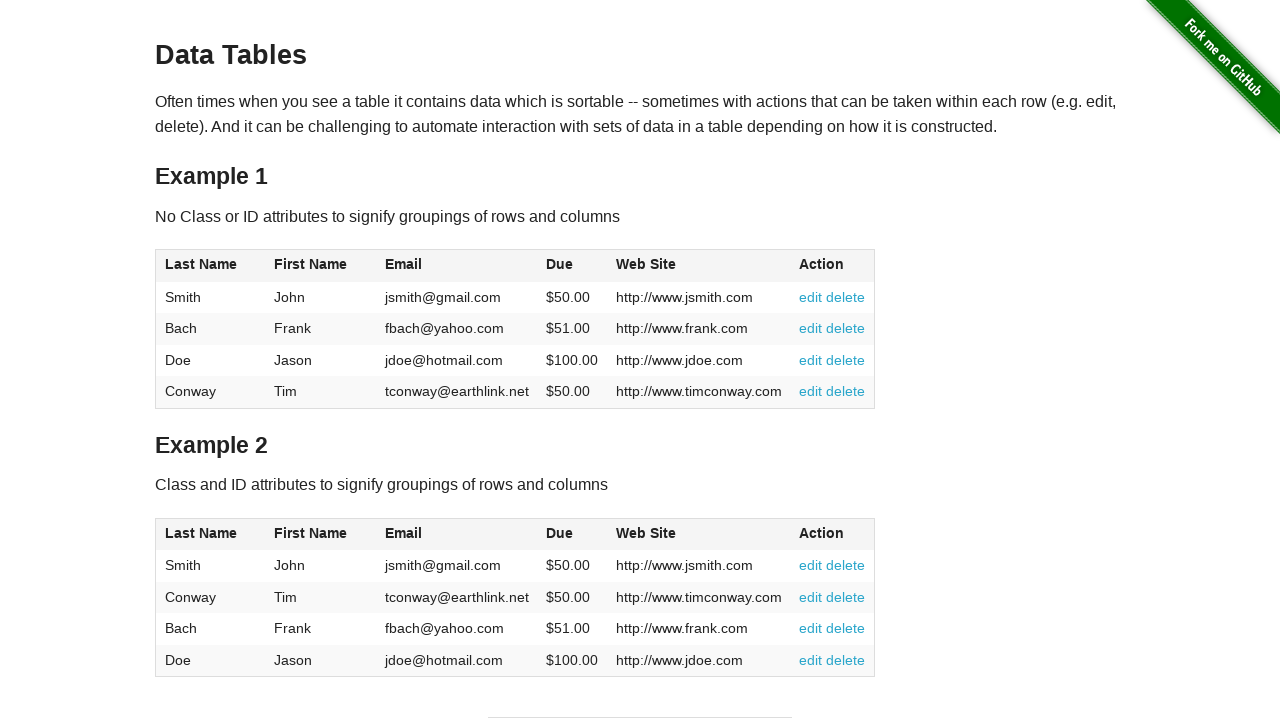

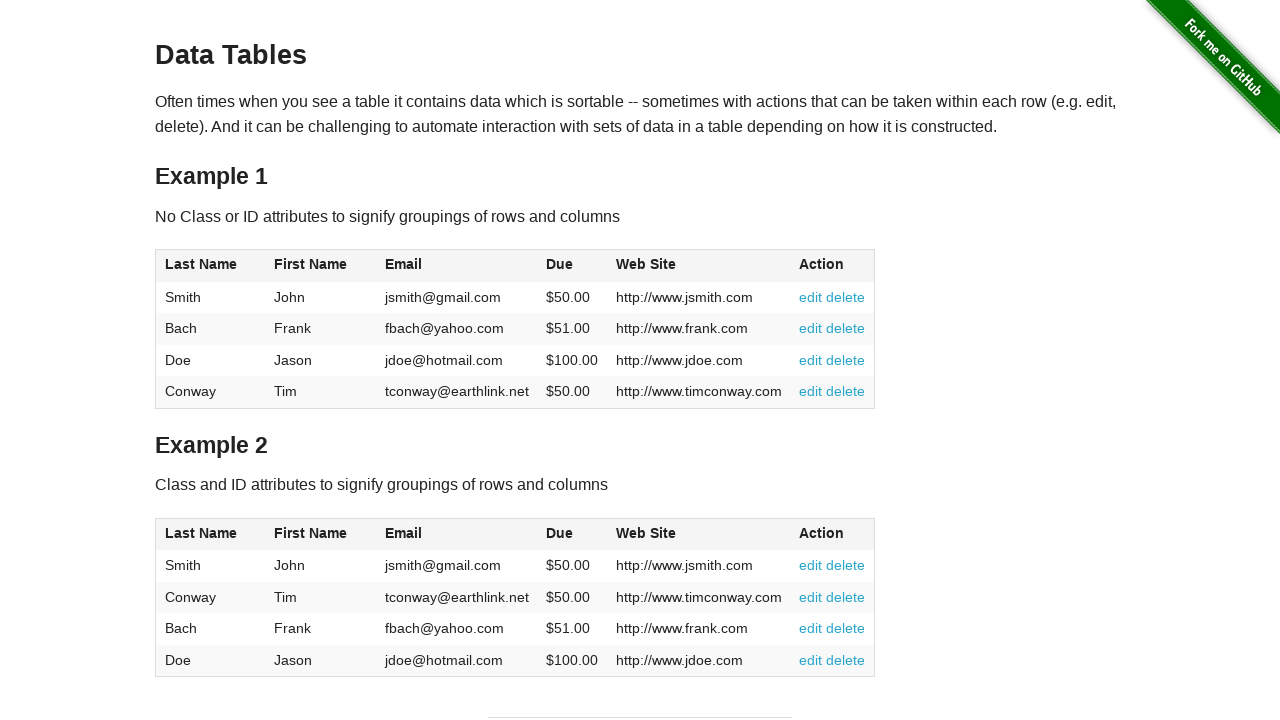